Navigates to a W3Schools try-it editor page, switches into the result iframe, and interacts with a dropdown select element by selecting an option.

Starting URL: https://www.w3school.com.cn/tiy/t.asp?f=eg_html_elements_select

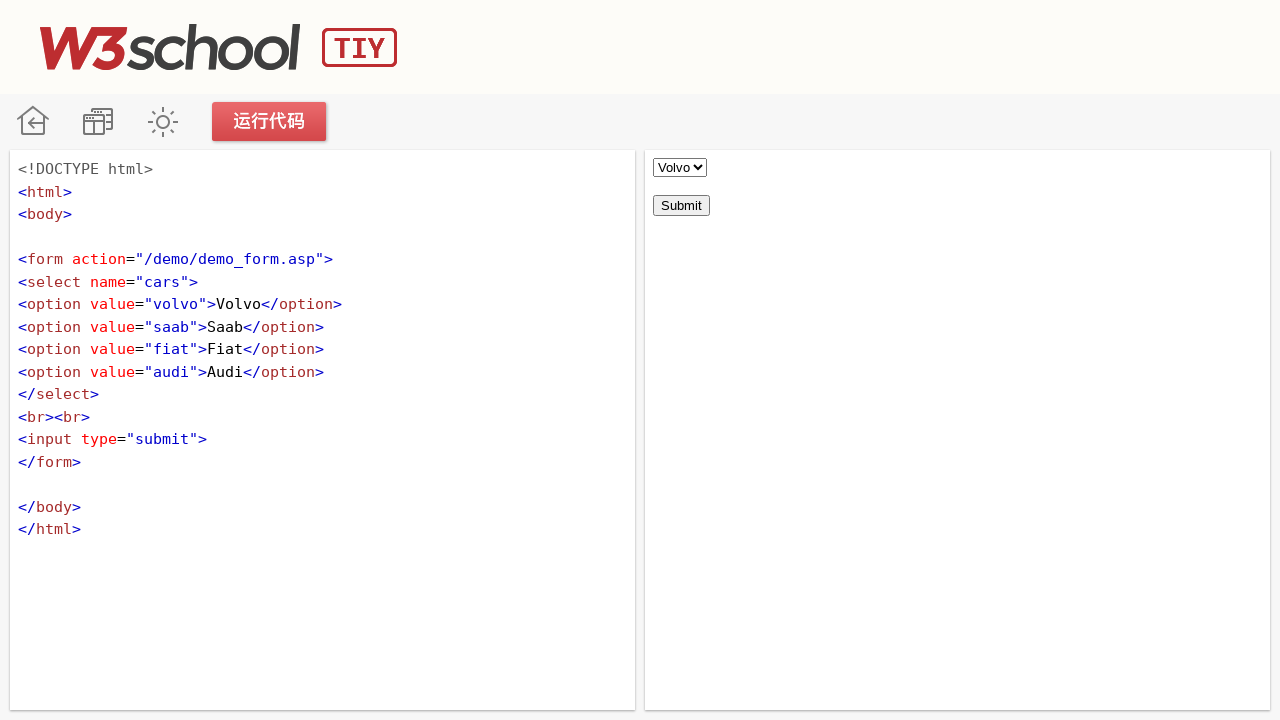

Navigated to W3Schools try-it editor page with select element example
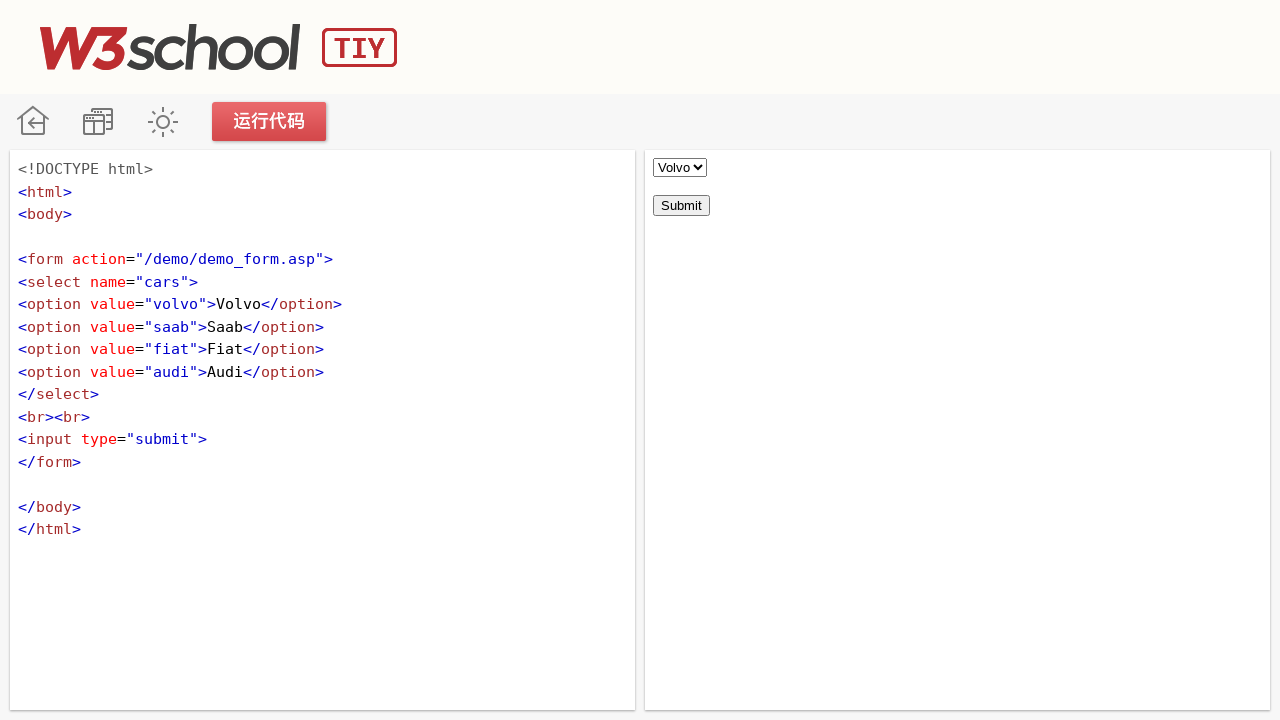

Located the result iframe
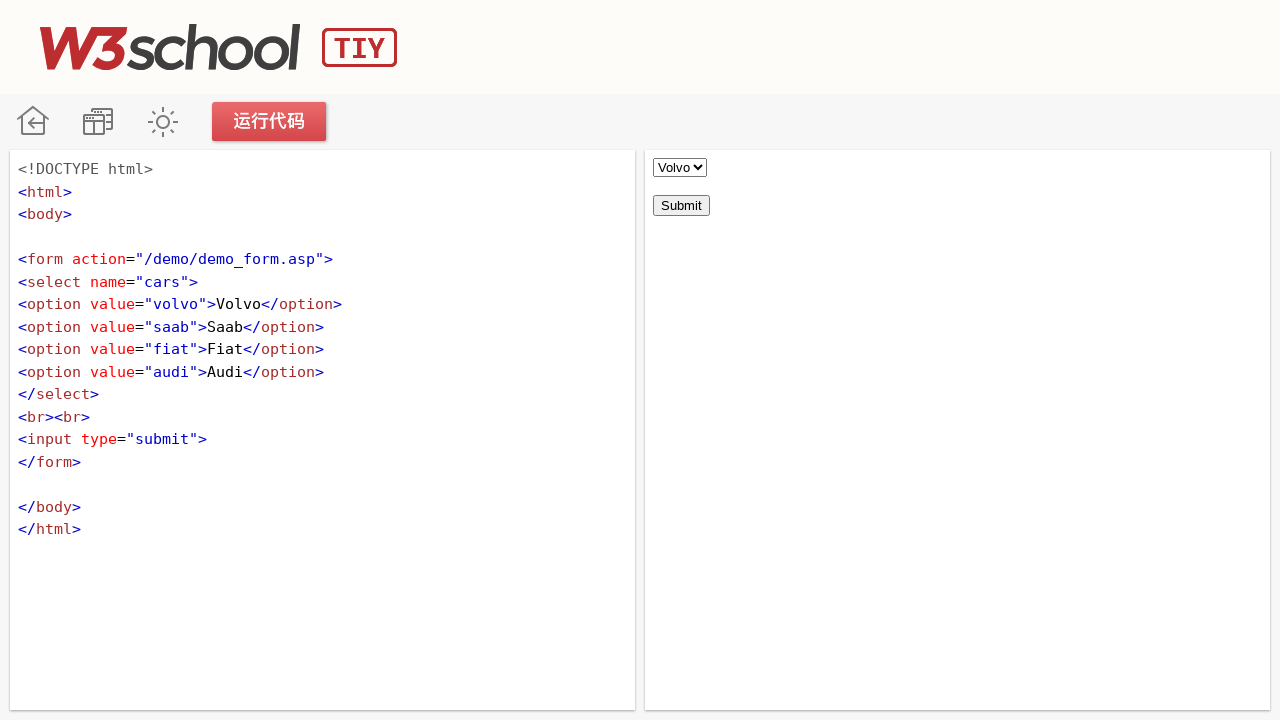

Select element became visible in the iframe
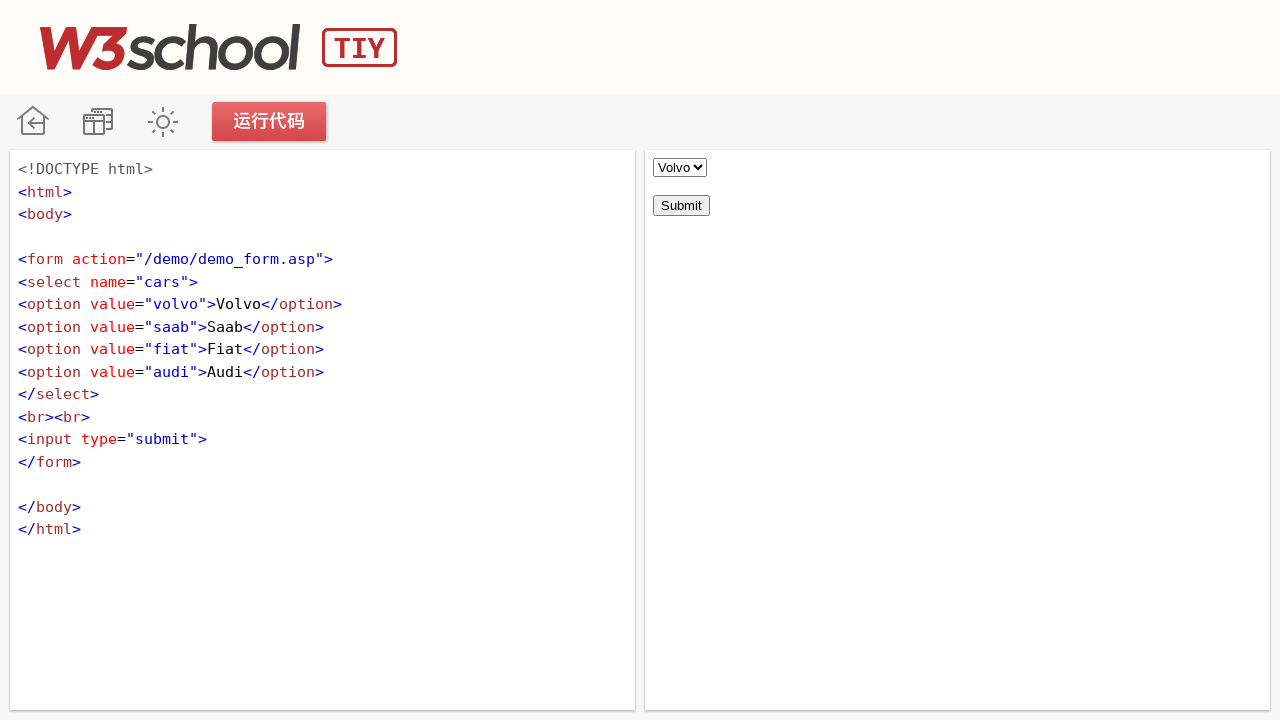

Selected 'Fiat' option from the dropdown on #iframeResult >> internal:control=enter-frame >> select
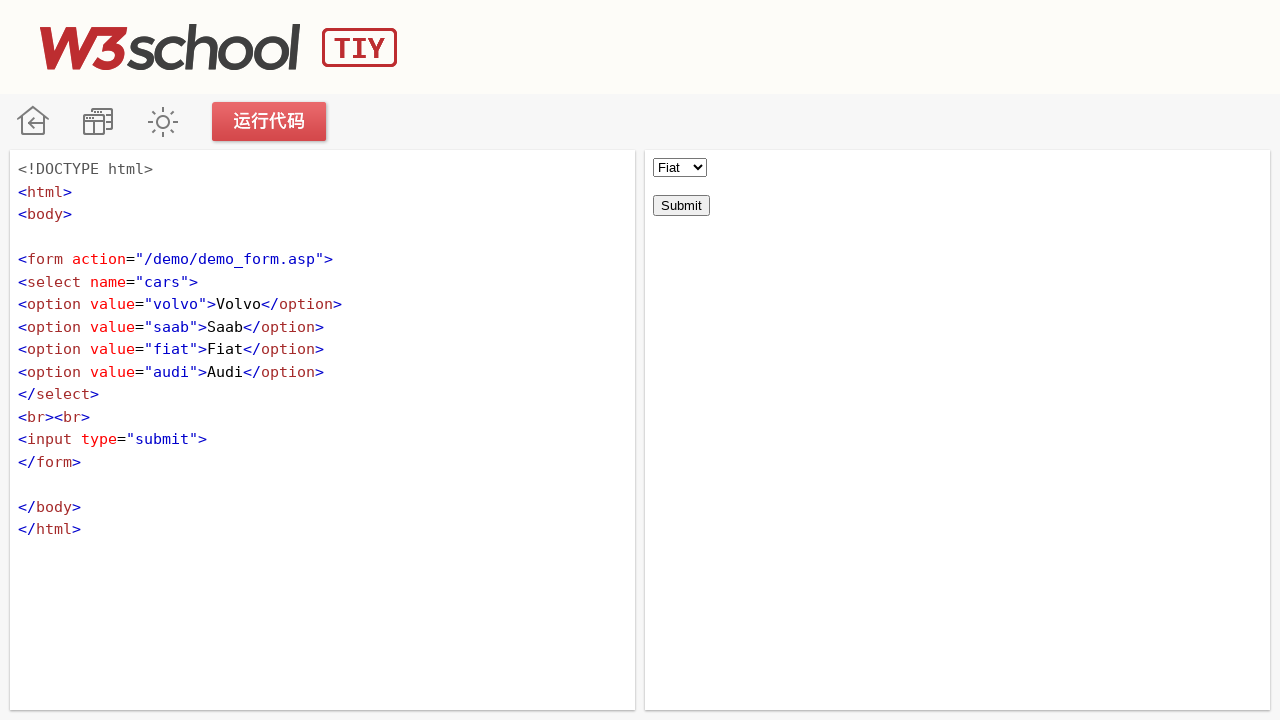

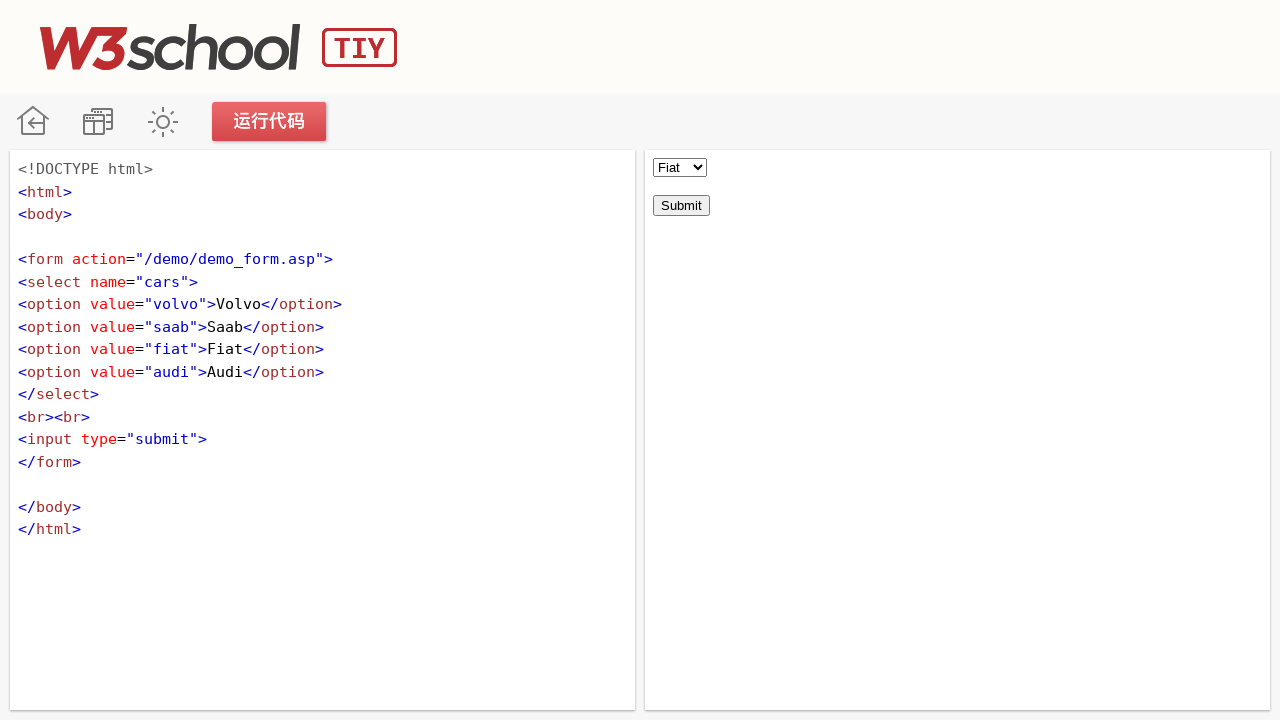